Tests keyboard actions by sending various key presses (Enter, Escape, Tab) to the page to verify key press detection functionality

Starting URL: http://the-internet.herokuapp.com/key_presses

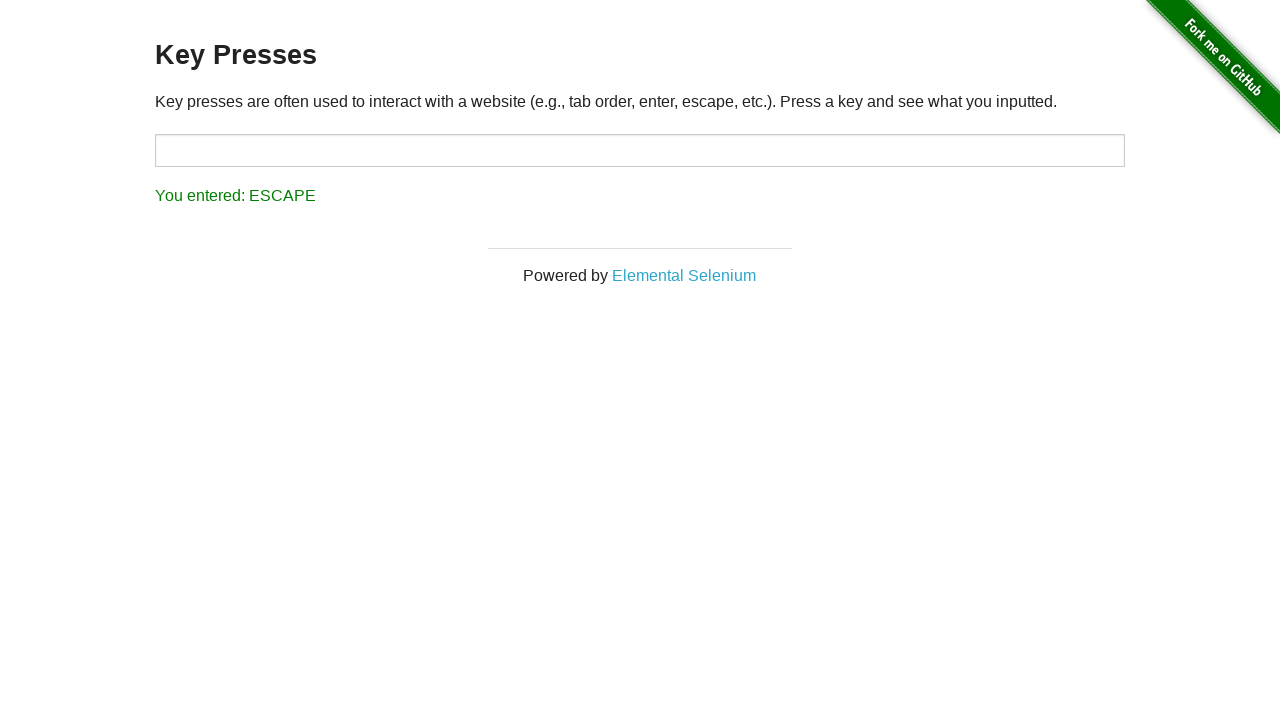

Pressed Enter key
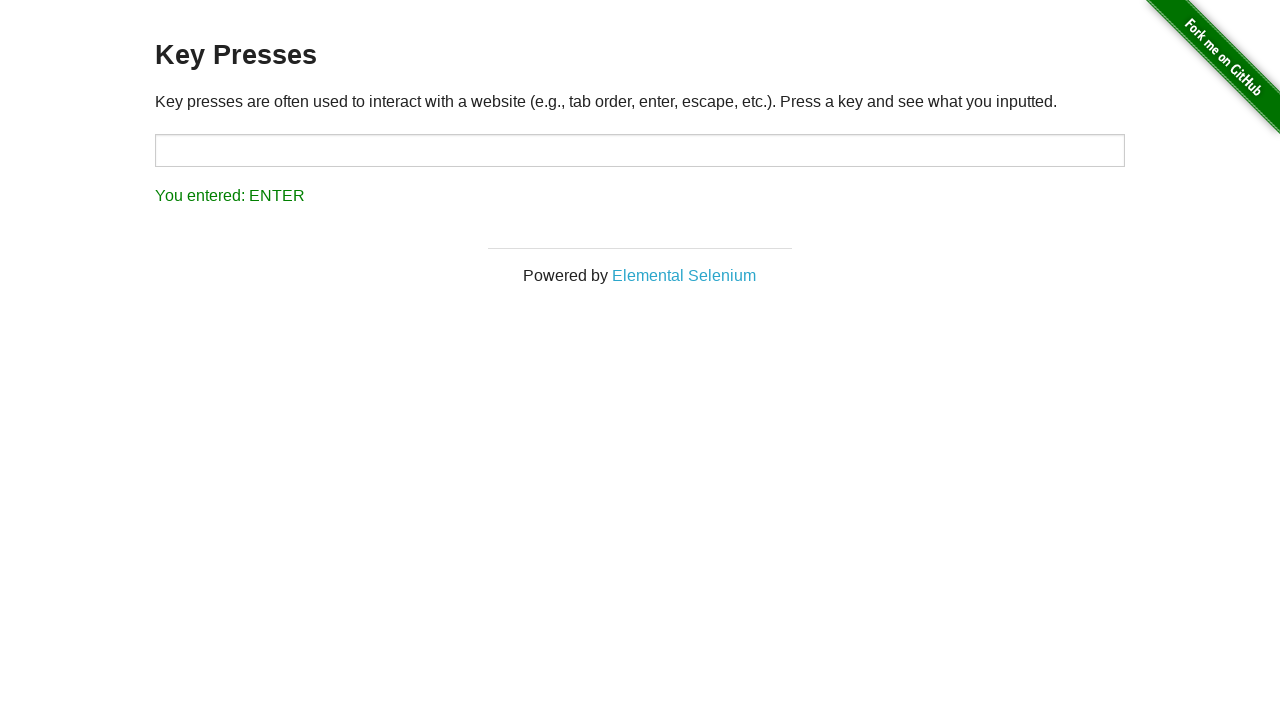

Pressed Escape key
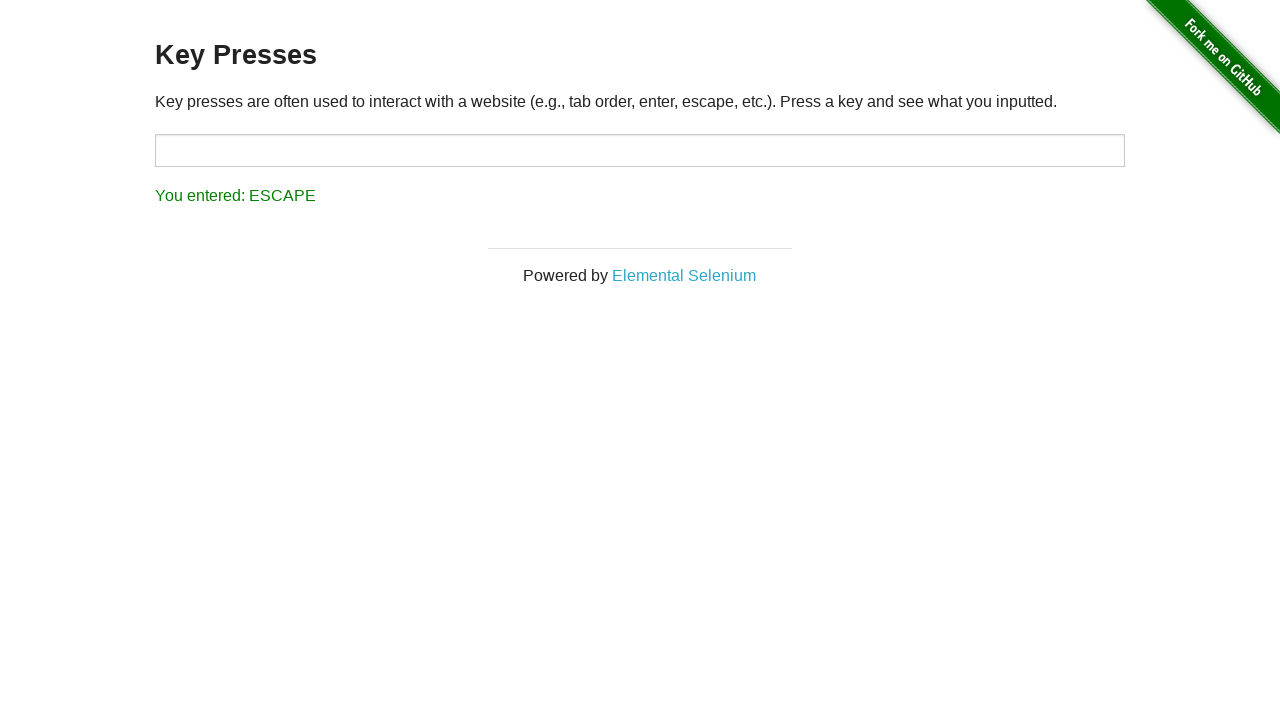

Pressed Tab key
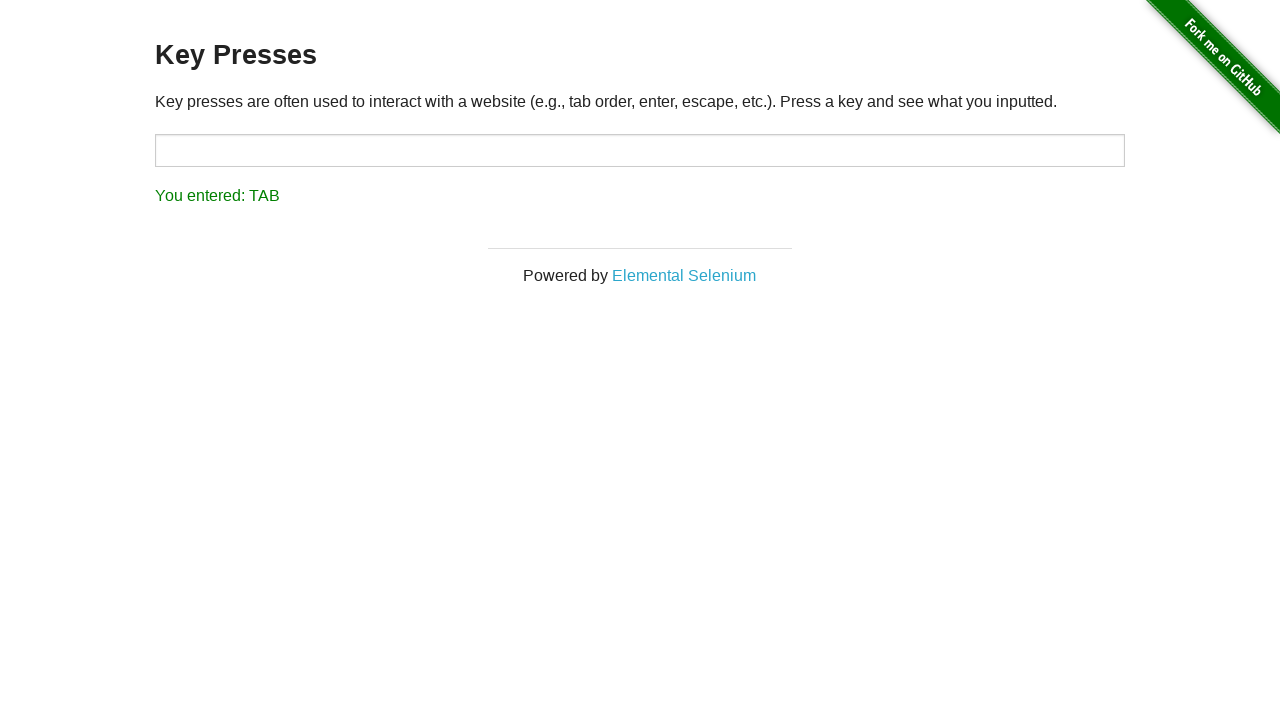

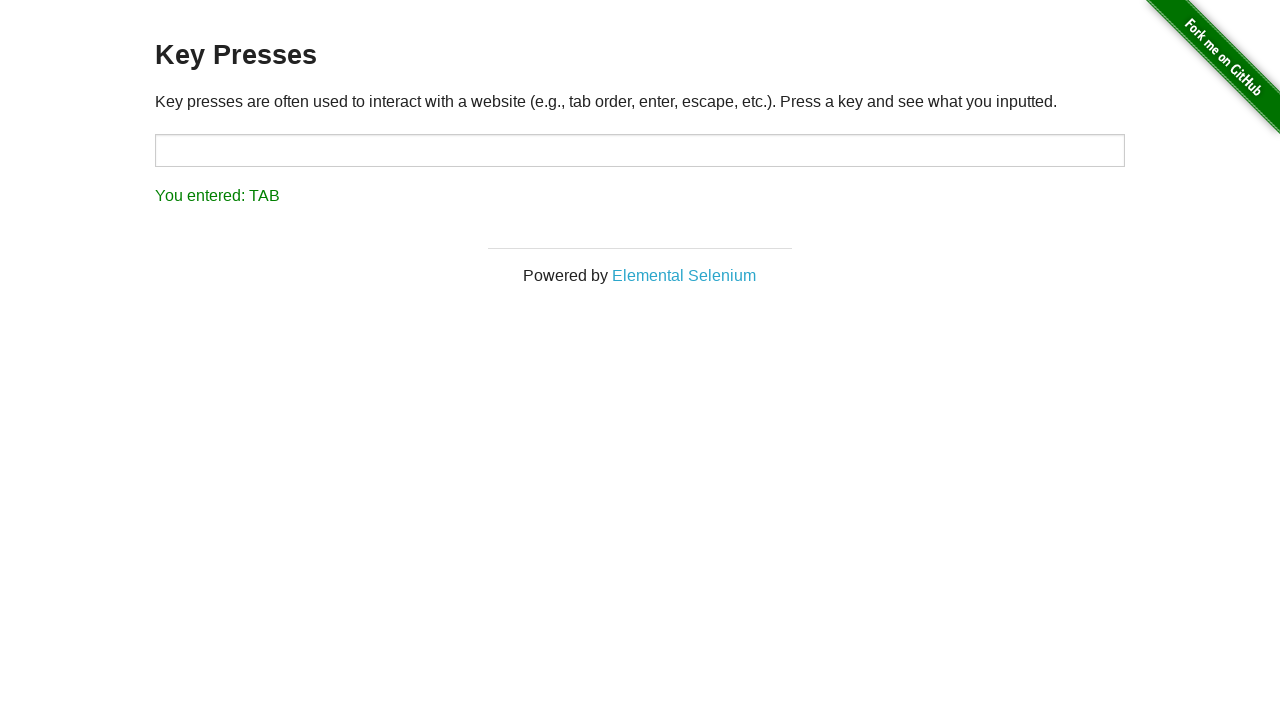